Tests form interactions on a practice page by filling in first name, last name, email, and password fields, then clicking reset and refresh buttons.

Starting URL: https://www.hyrtutorials.com/p/add-padding-to-containers.html

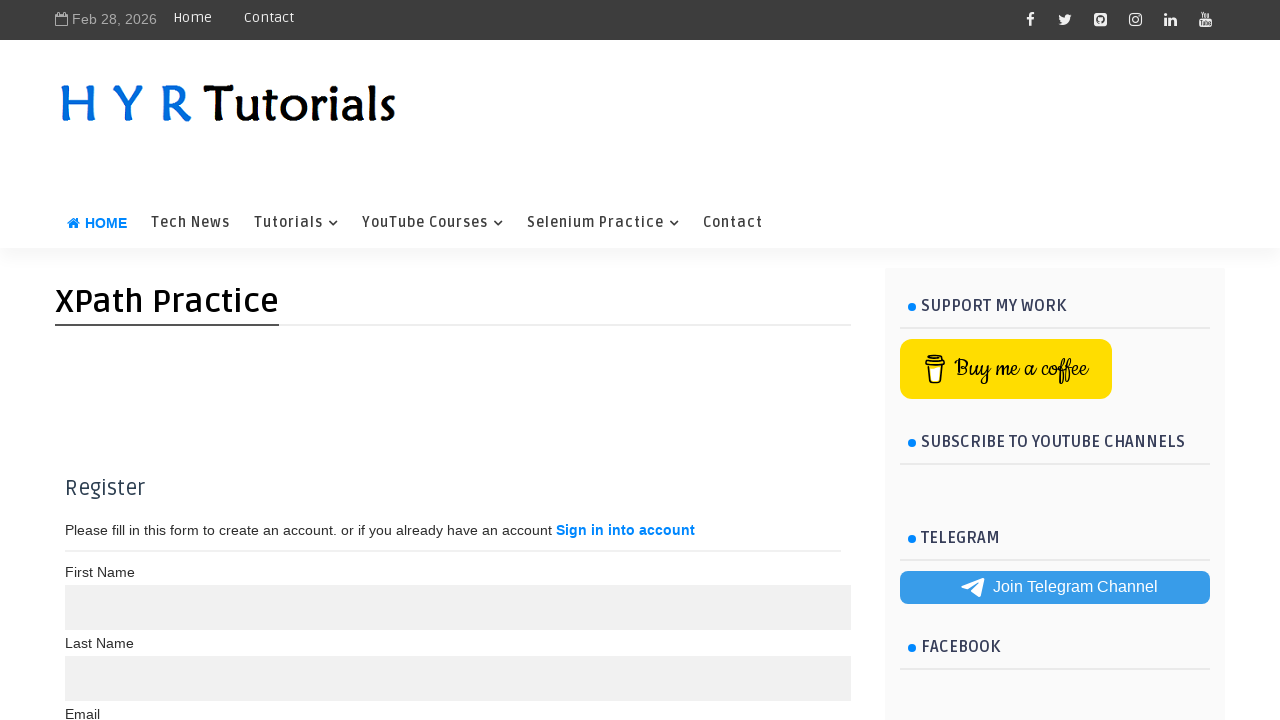

Filled first name field with 'shiva' on input[maxlength='10']
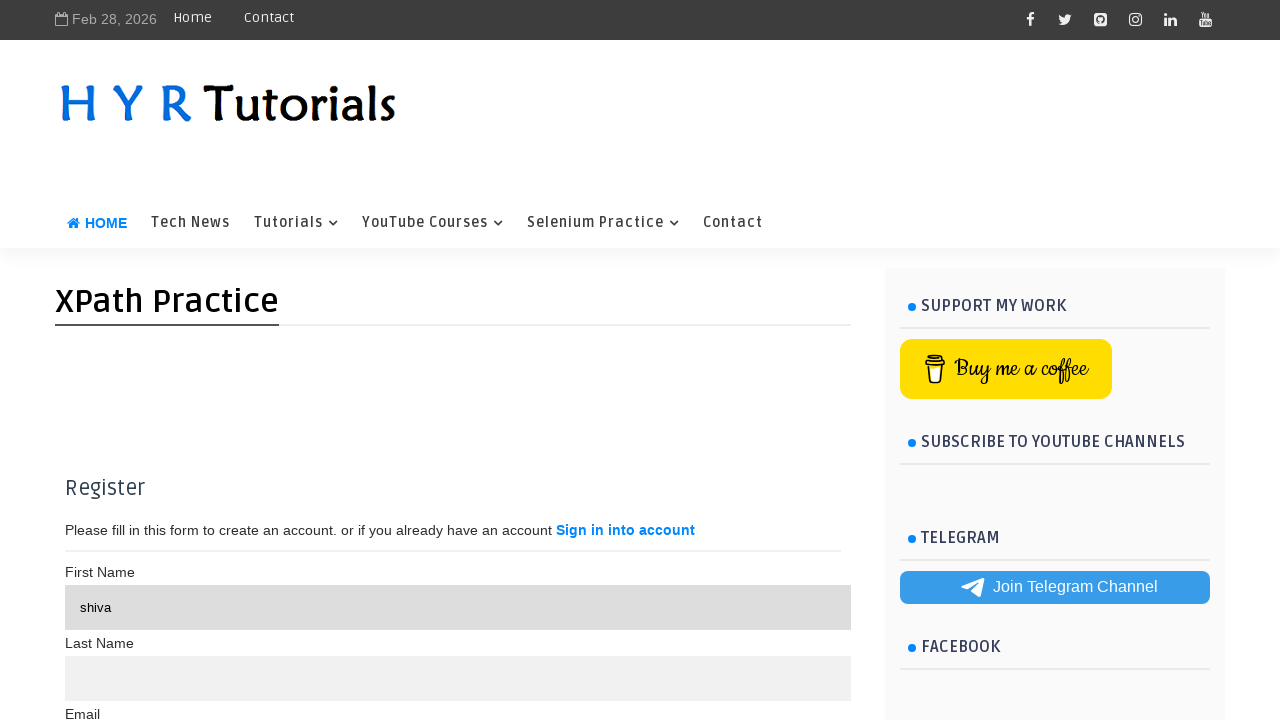

Filled last name field with 'raju' on input[maxlength='15']
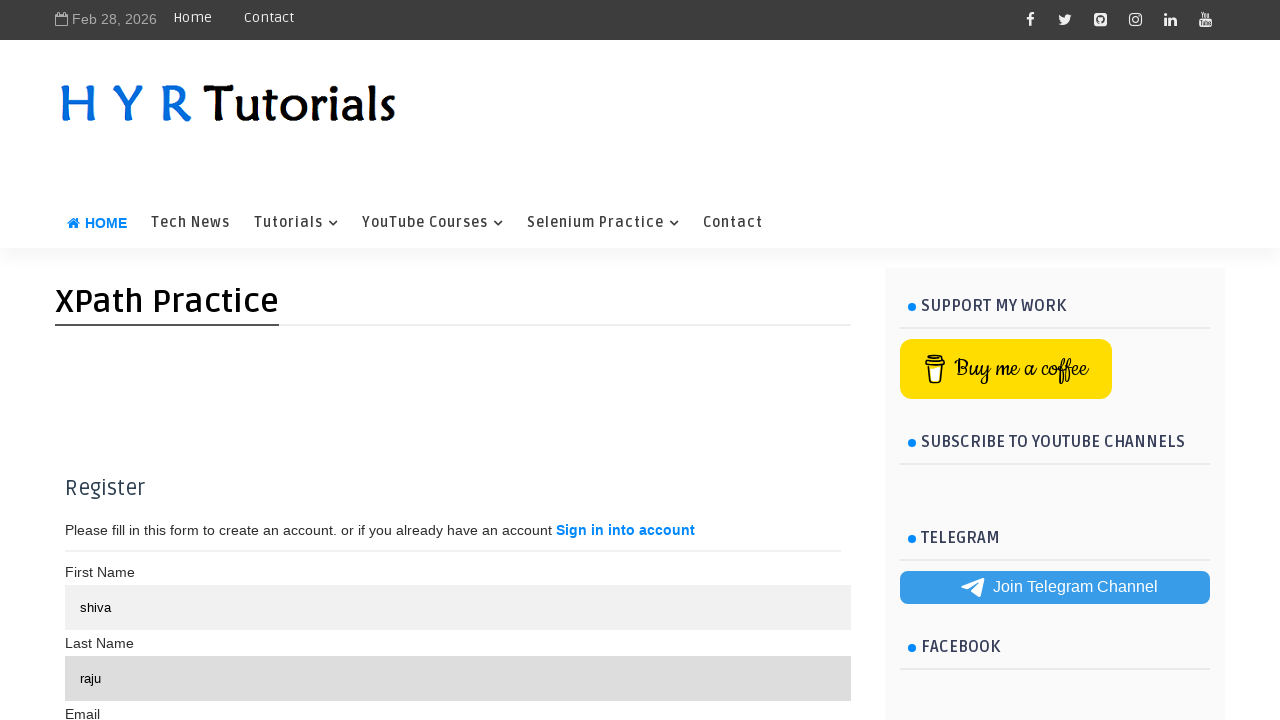

Filled email field with 'testuser074@gmail.com' on //label[text()='Email']/following-sibling::input[@type='text']
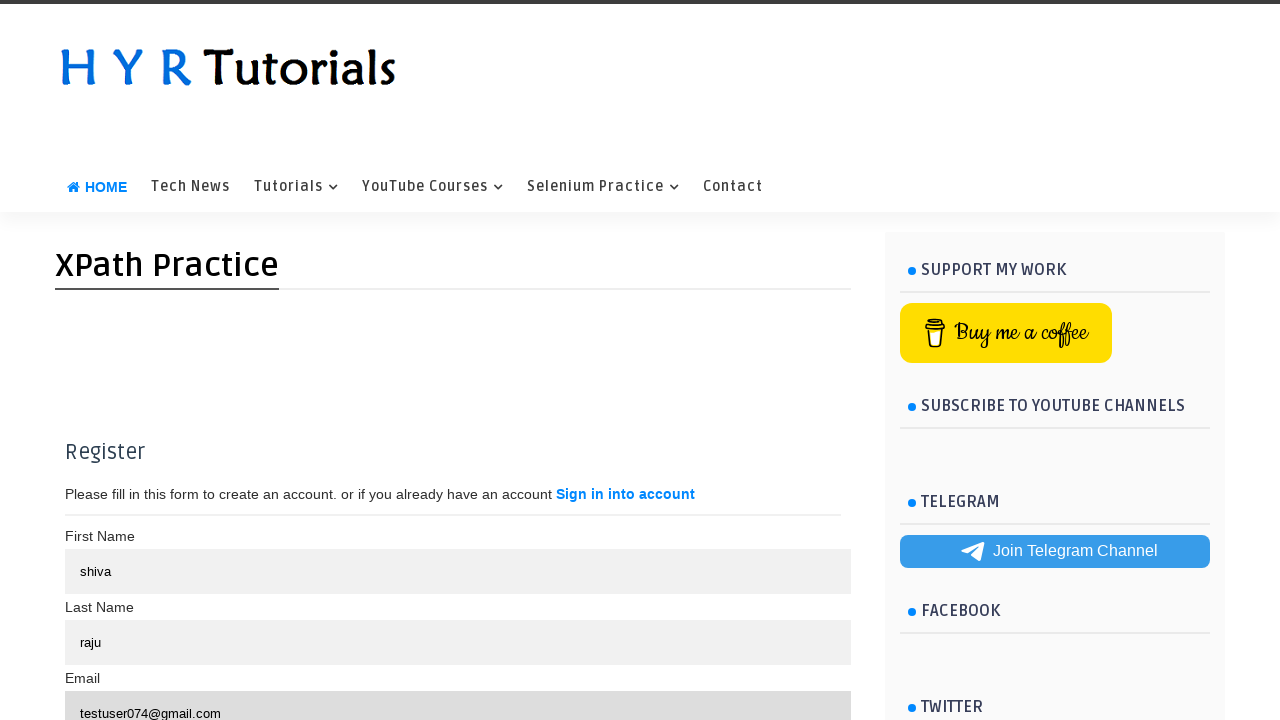

Filled repeat password field with 'testpass8143' on //label[text()='Repeat Password']/following-sibling::input[@type='password']
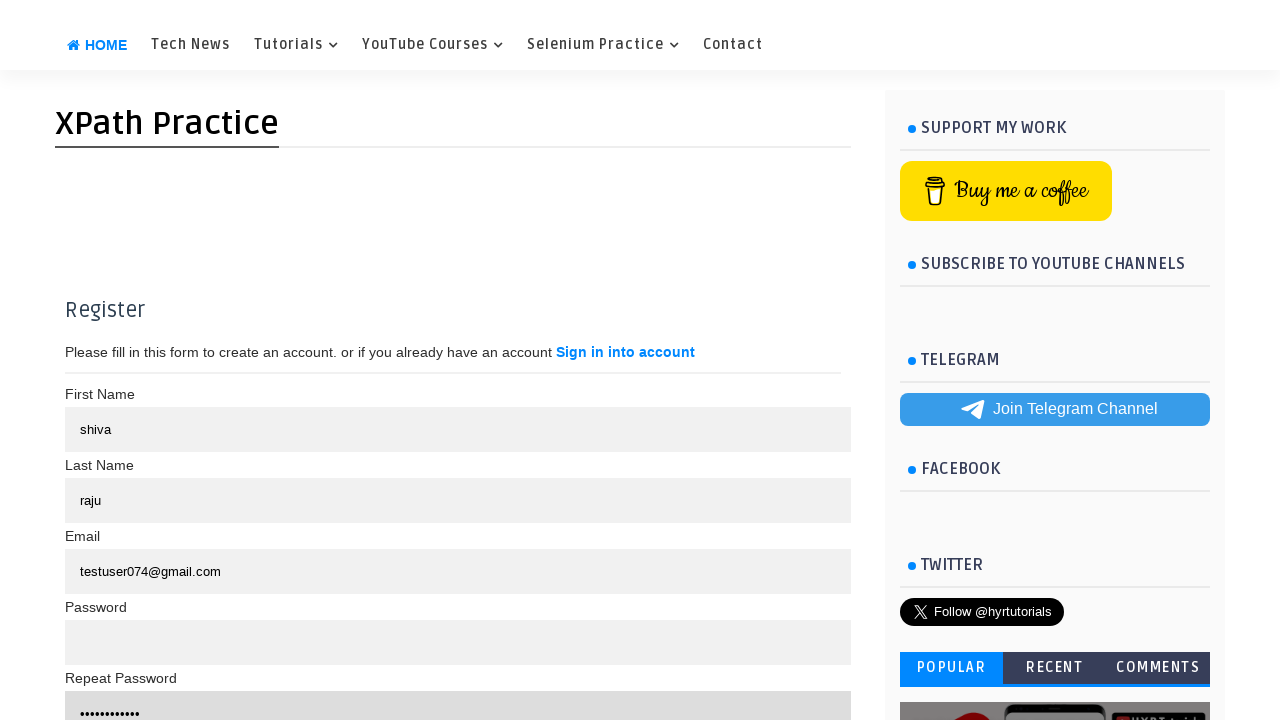

Clicked Reset button at (373, 360) on xpath=//button[text()='Reset']
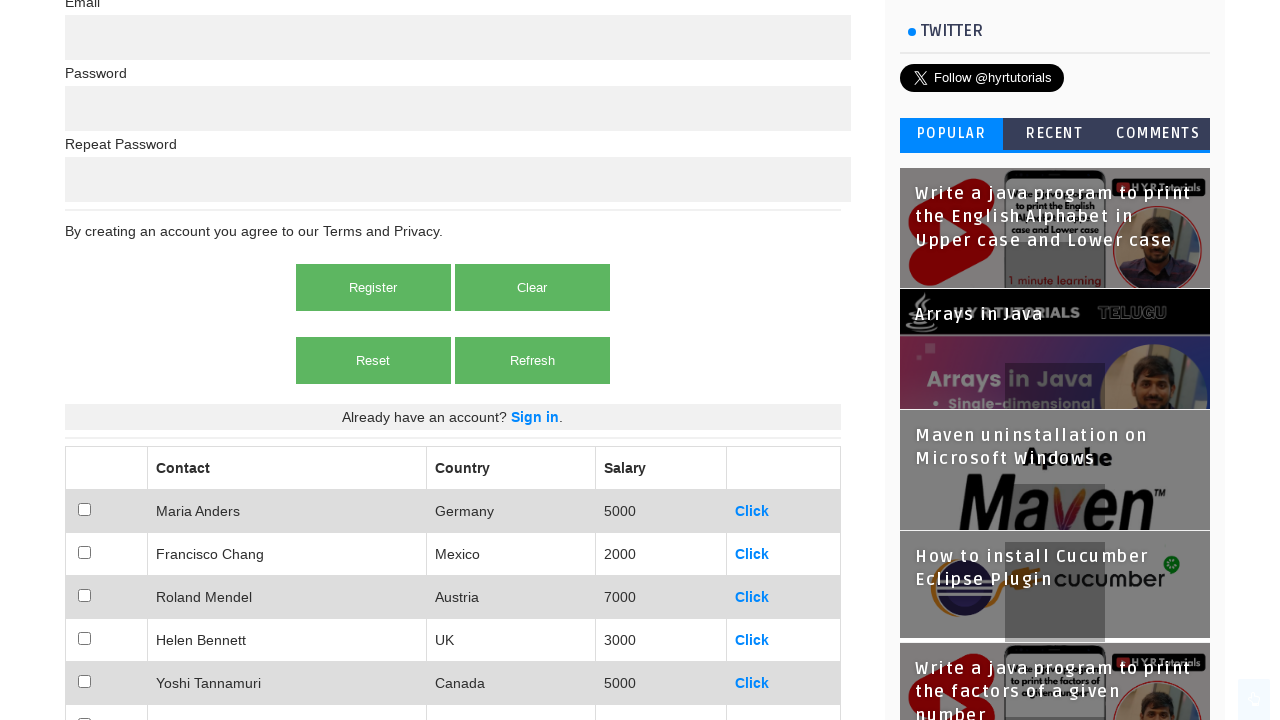

Waited 1 second for reset to complete
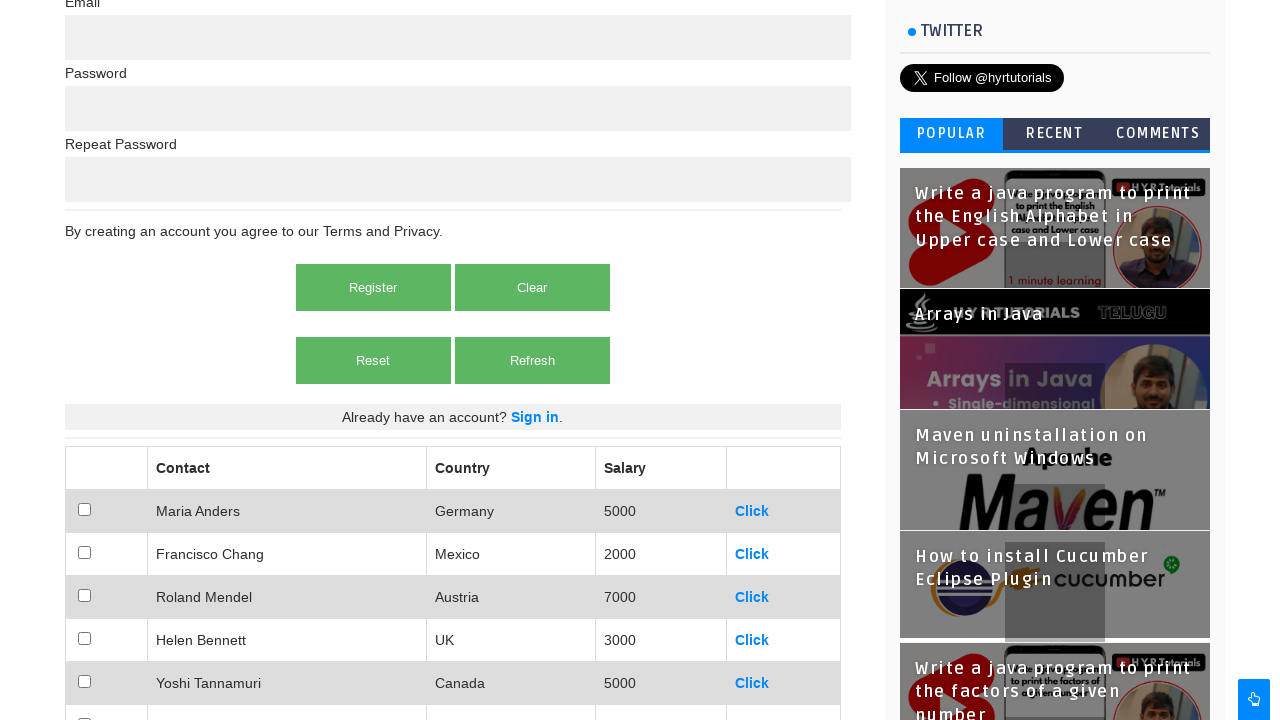

Clicked Refresh button at (532, 360) on input[name='refreshbtn']
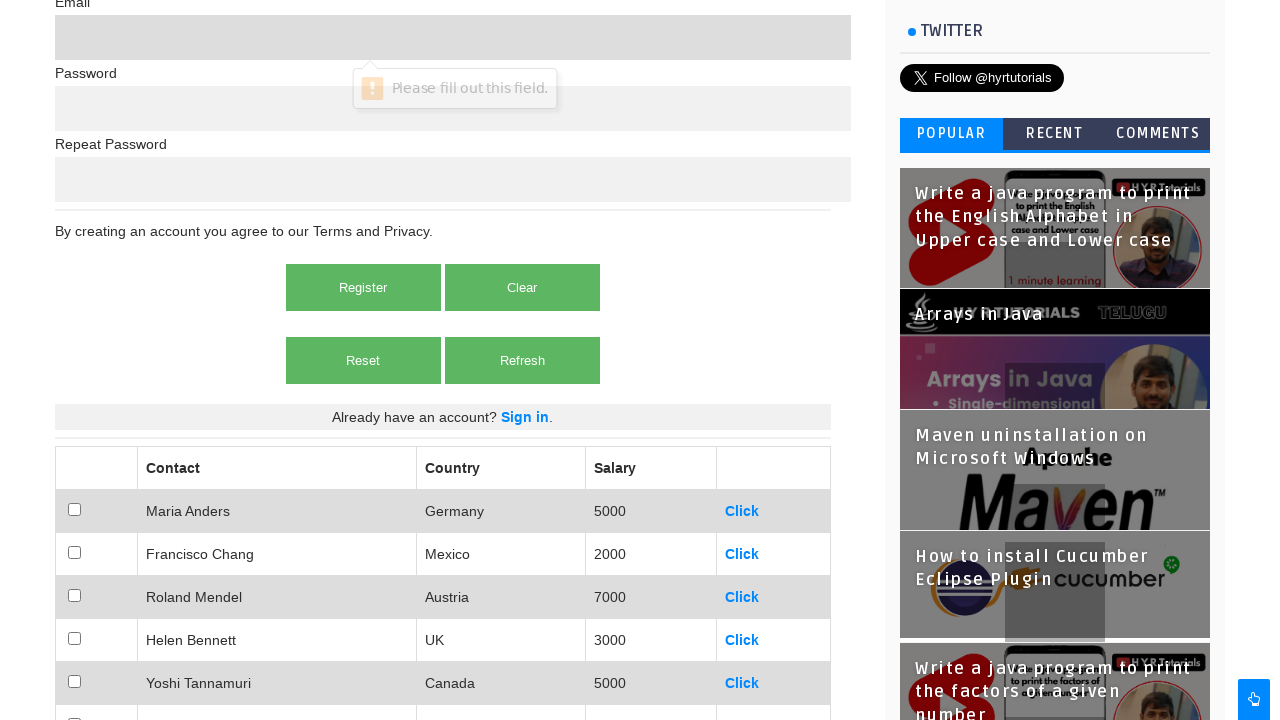

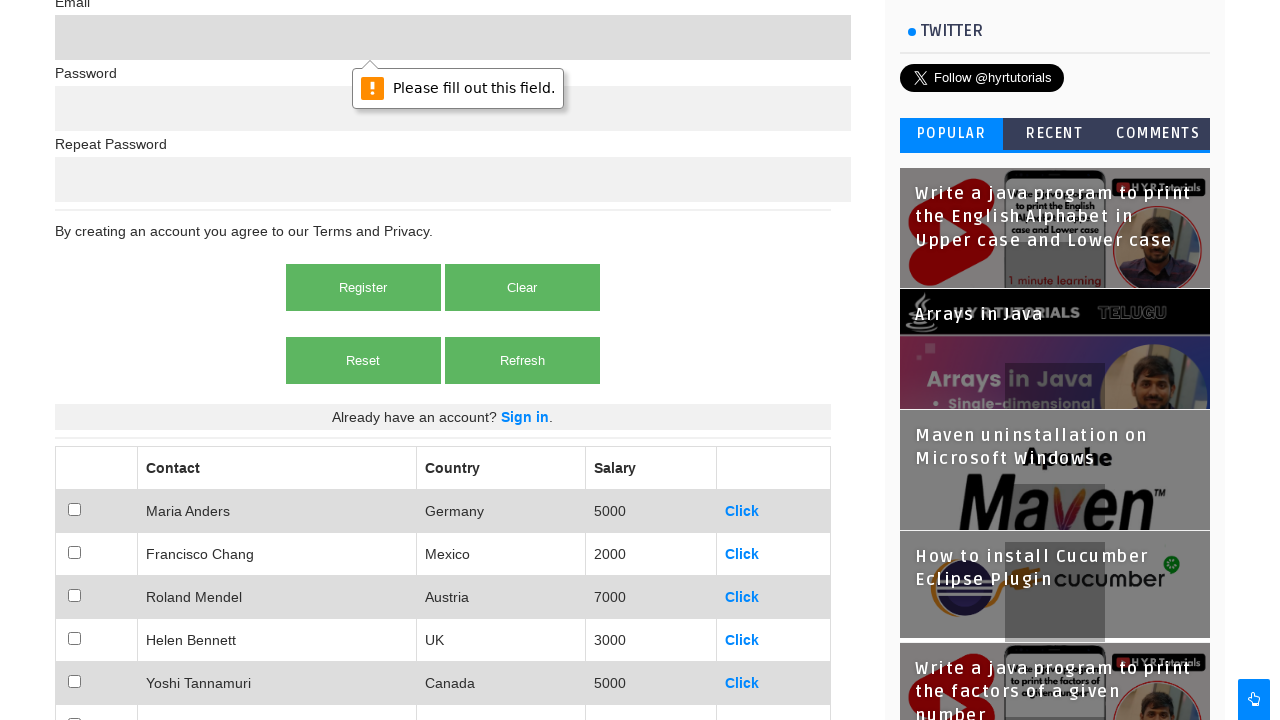